Adds two products (a monitor and a phone) to the shopping cart on demoblaze.com and retrieves the total price

Starting URL: https://www.demoblaze.com/index.html

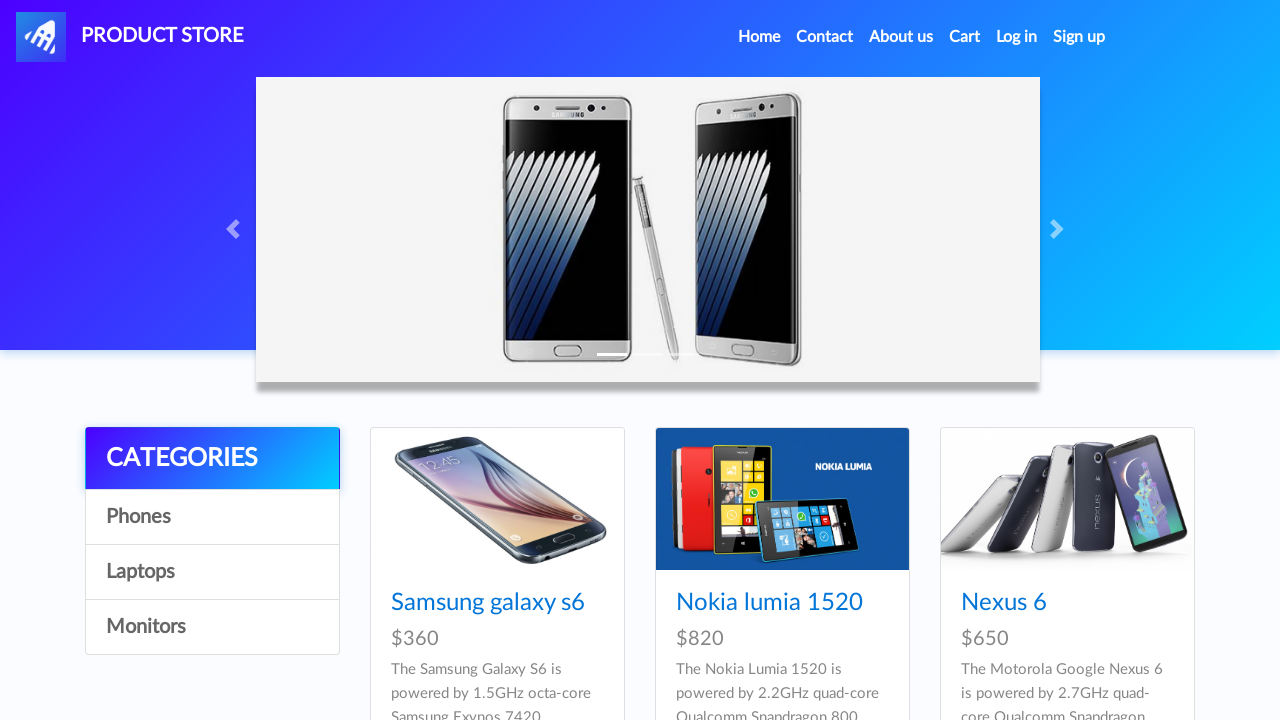

Clicked on Monitors category at (212, 627) on text=Monitors
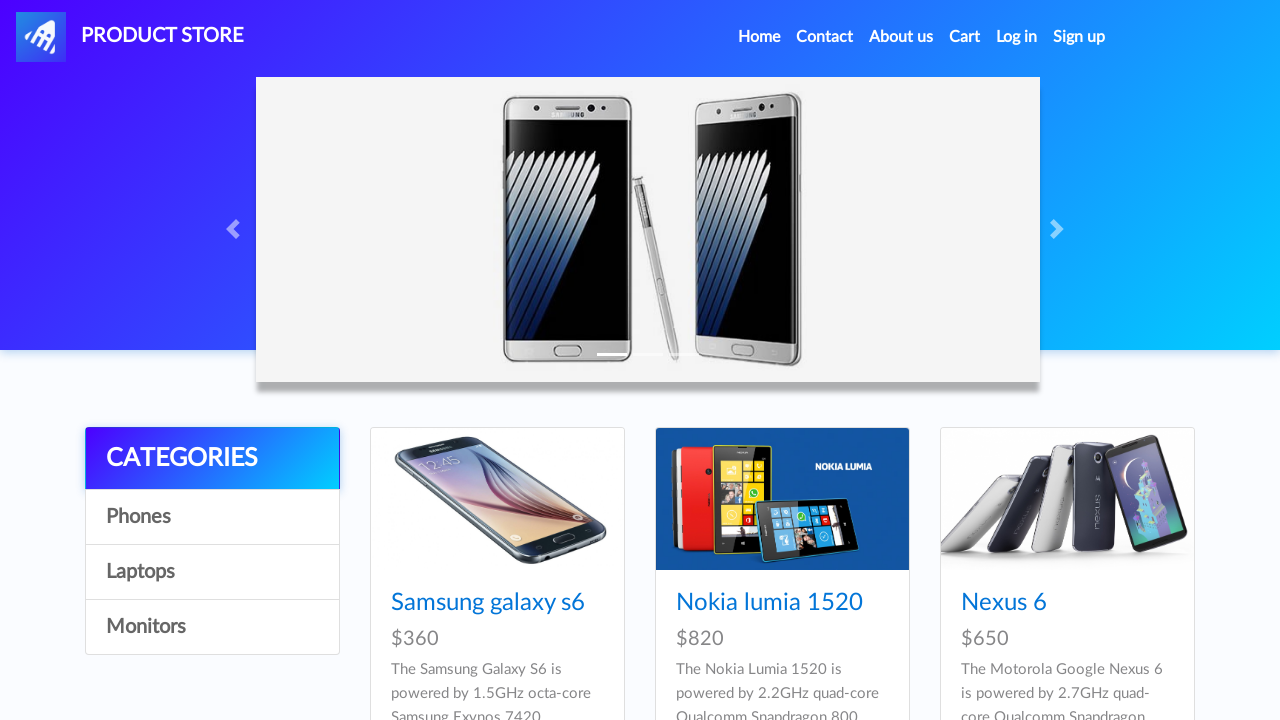

Selected Apple monitor 24 at (484, 603) on text=Apple monitor 24
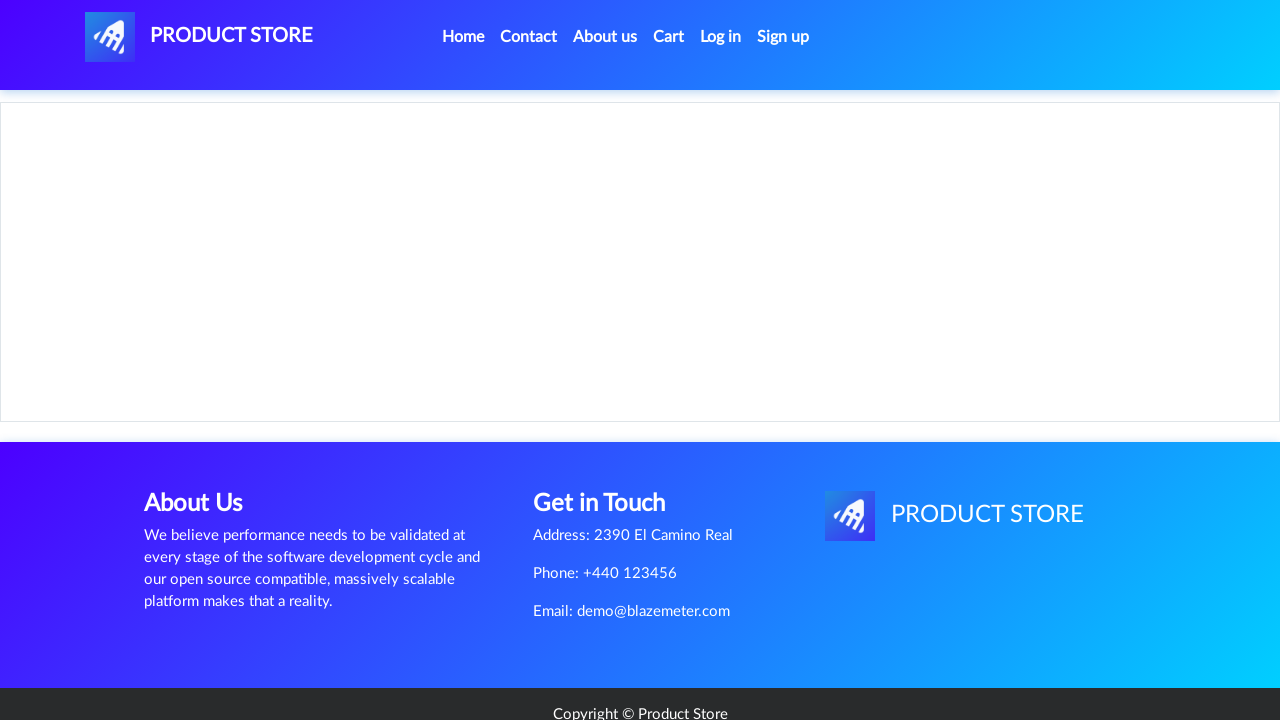

Clicked Add to cart for monitor at (610, 460) on text=Add to cart
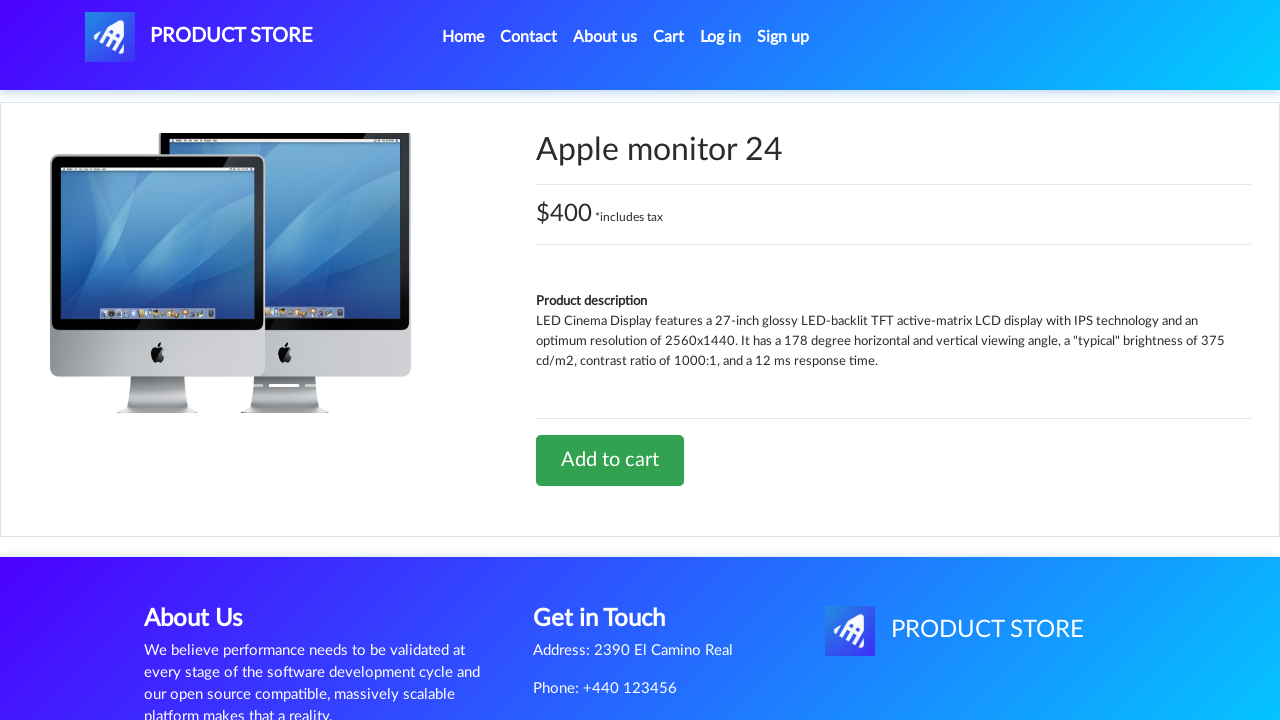

Handled confirmation alert after adding monitor
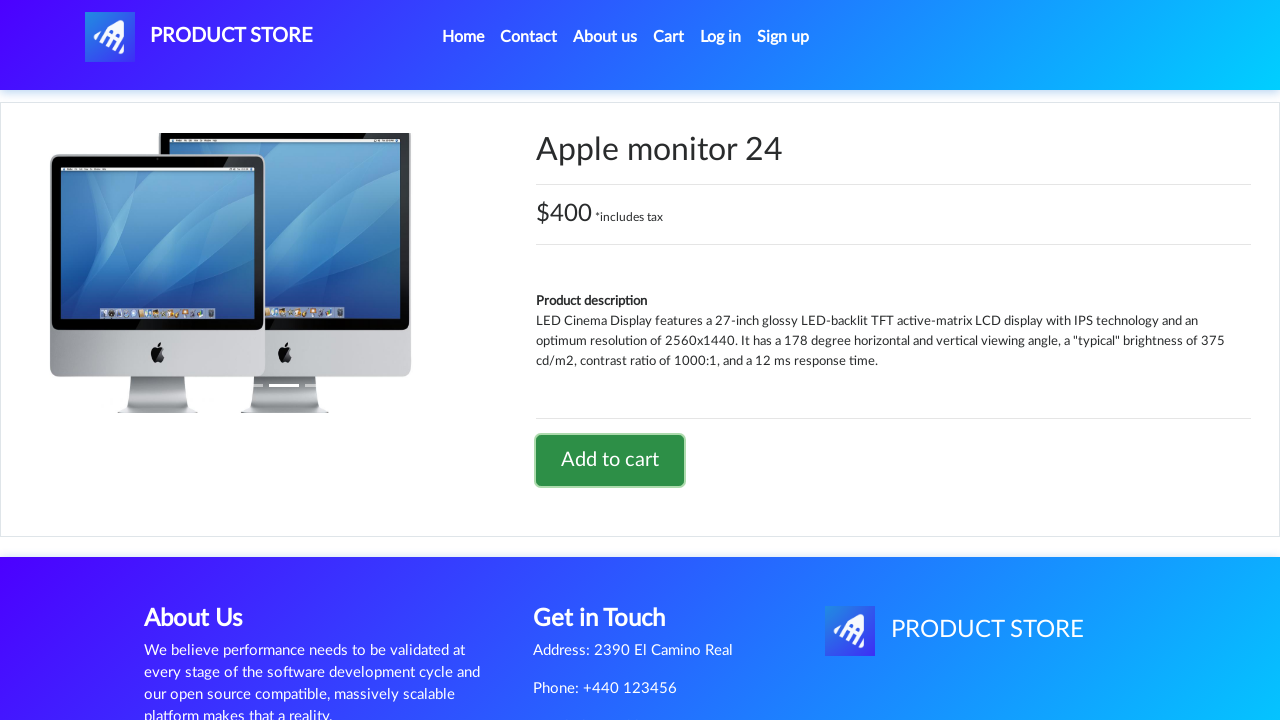

Navigated back to home page at (463, 37) on text=Home
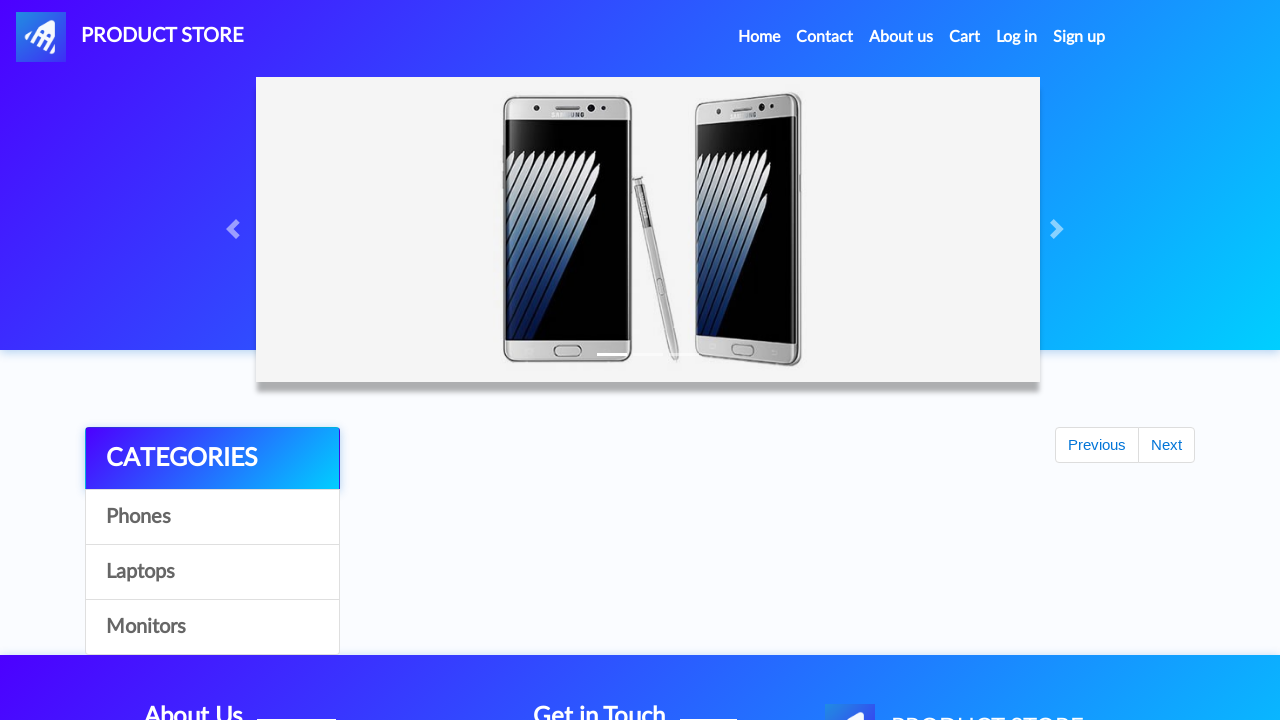

Clicked on Phones category at (212, 517) on text=Phones
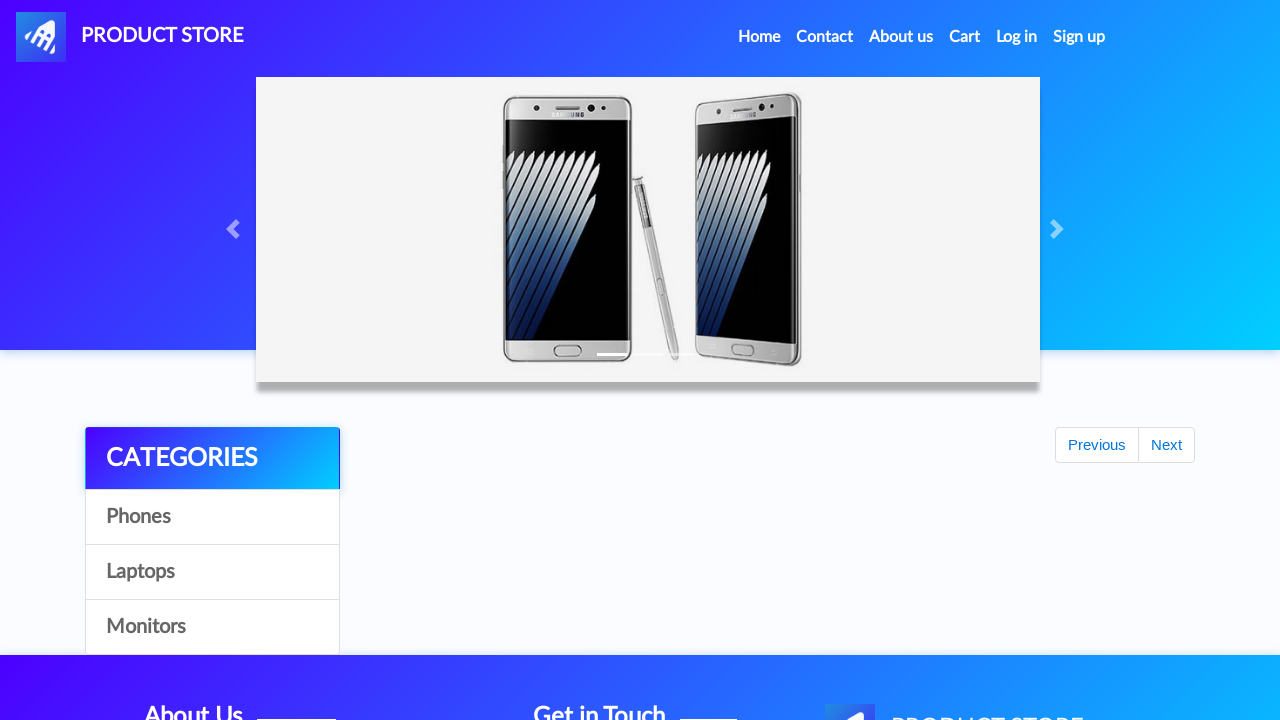

Selected Nexus 6 phone at (1004, 603) on text=Nexus 6
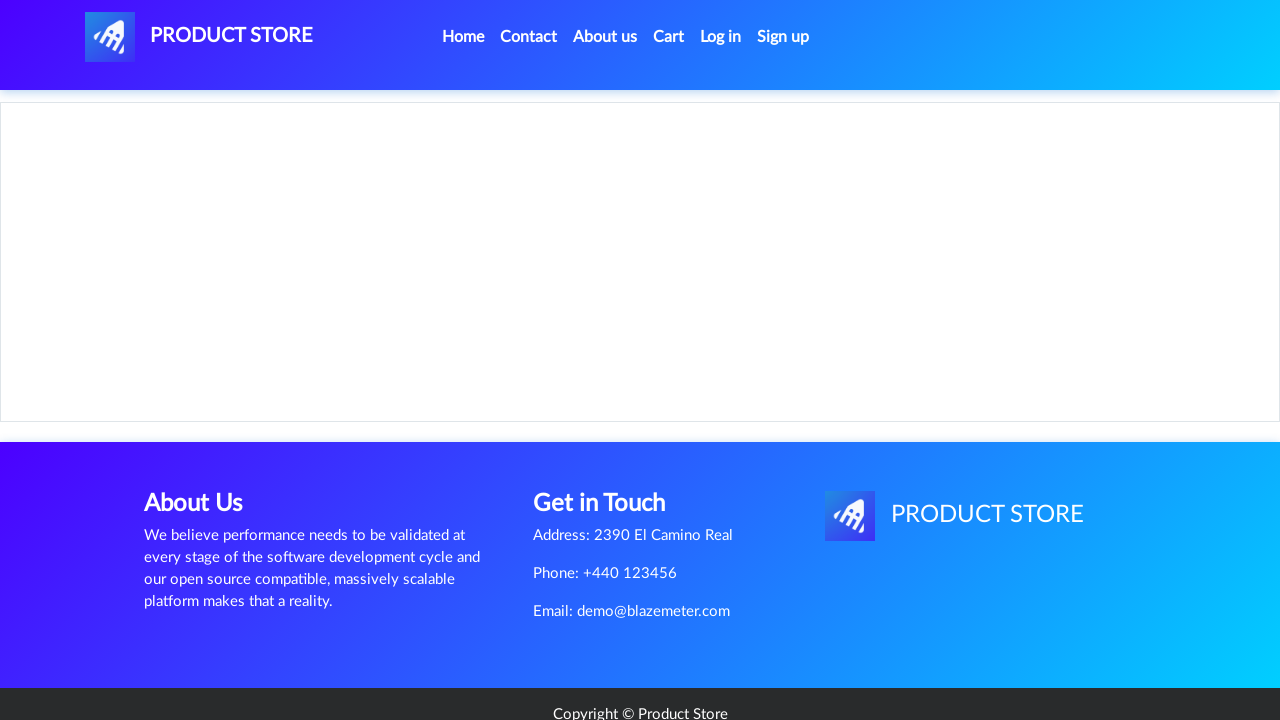

Clicked Add to cart for phone at (610, 440) on text=Add to cart
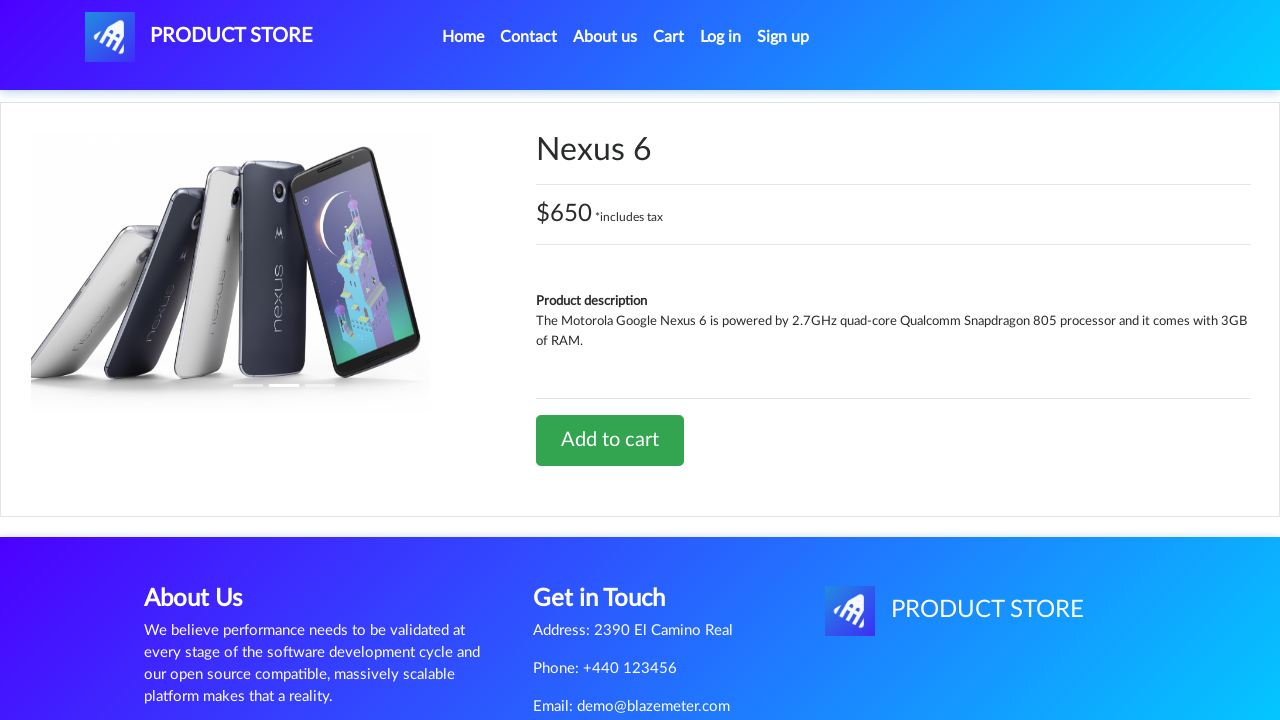

Waited for confirmation alert after adding phone
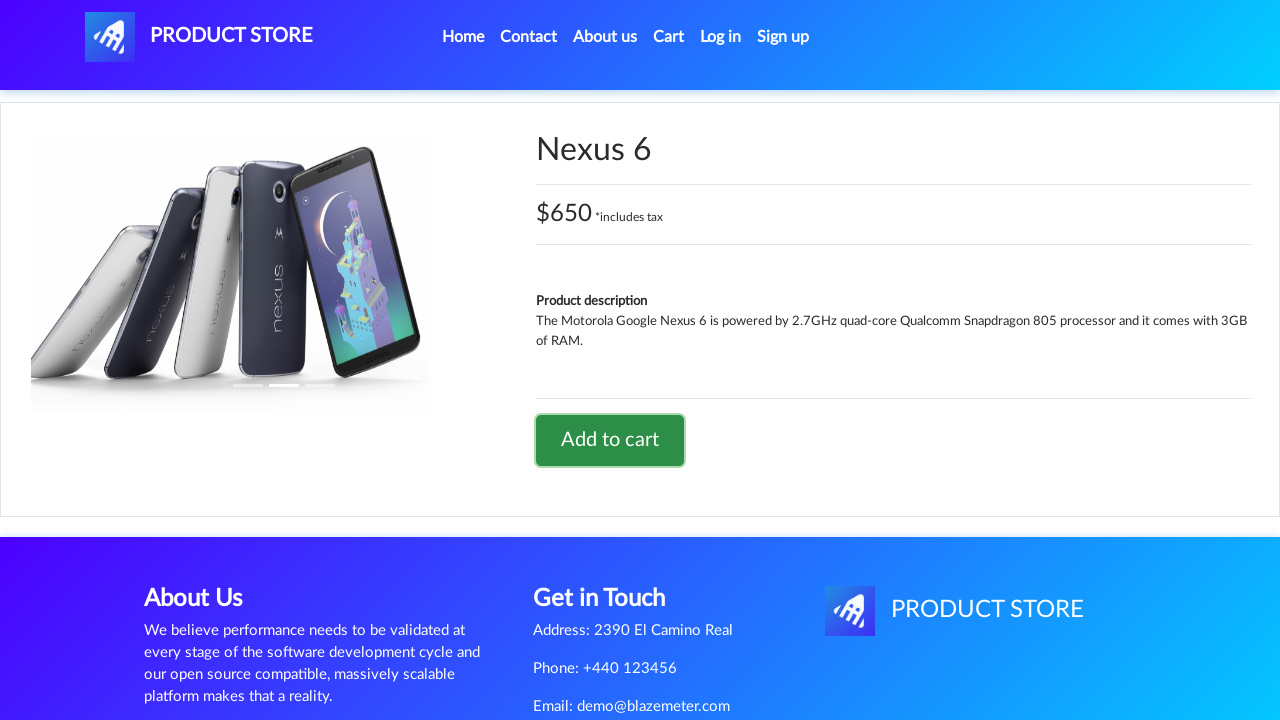

Navigated to shopping cart at (669, 37) on text=Cart
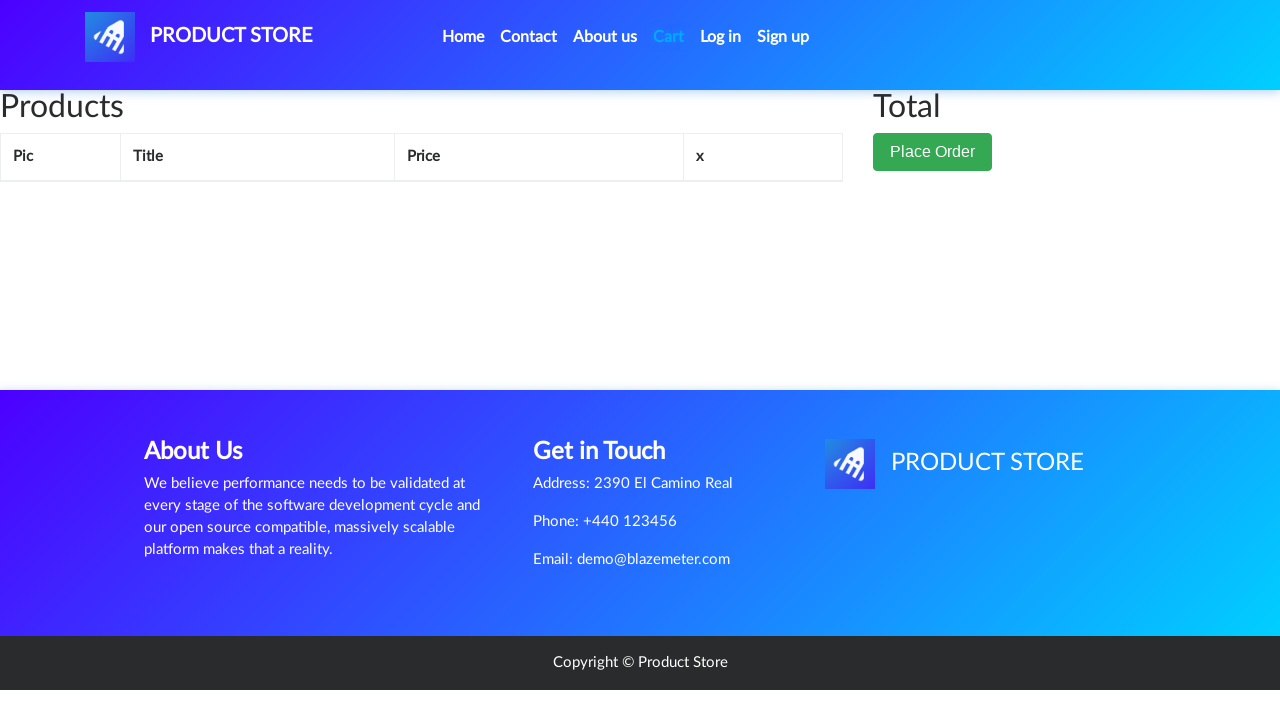

Waited for cart page to fully load
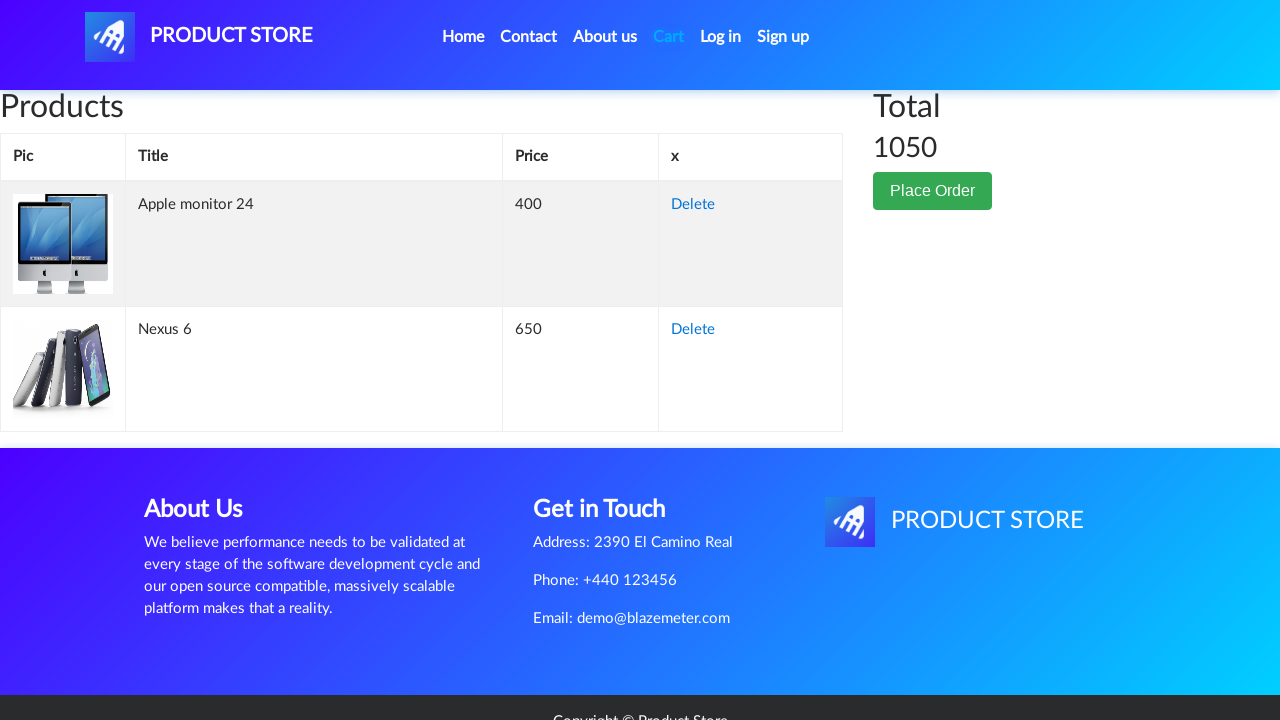

Retrieved cart total: 1050
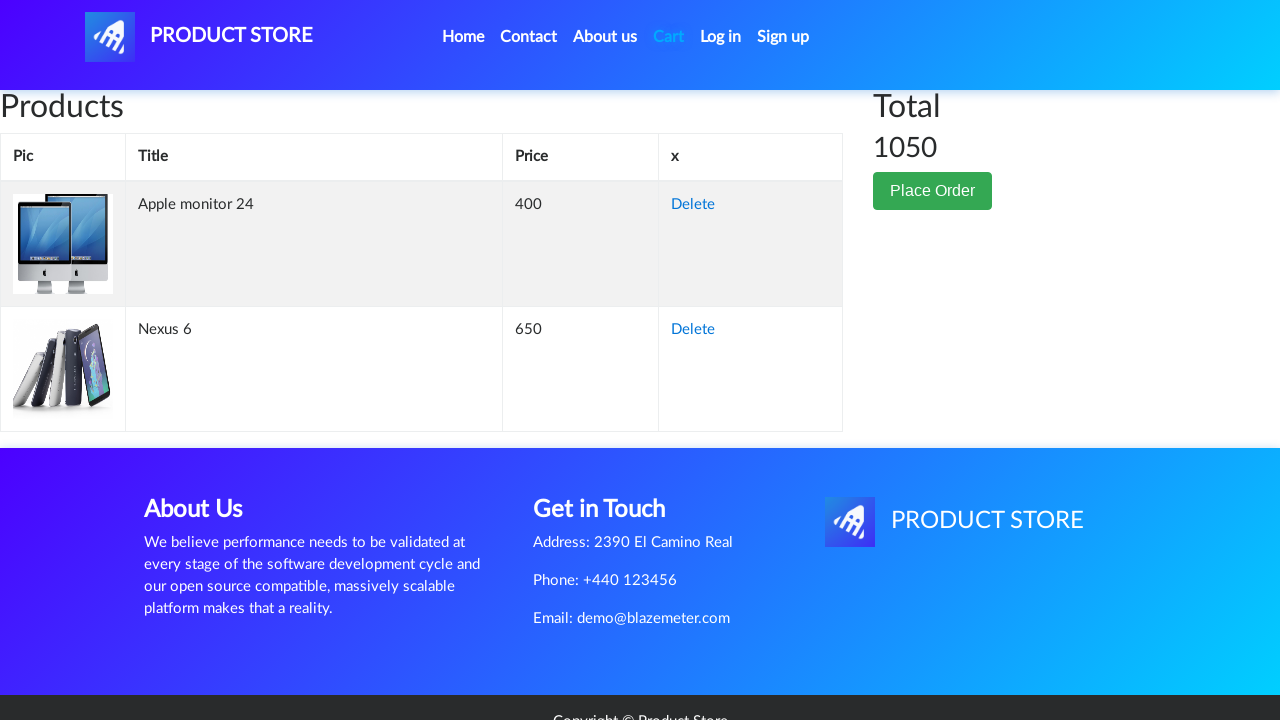

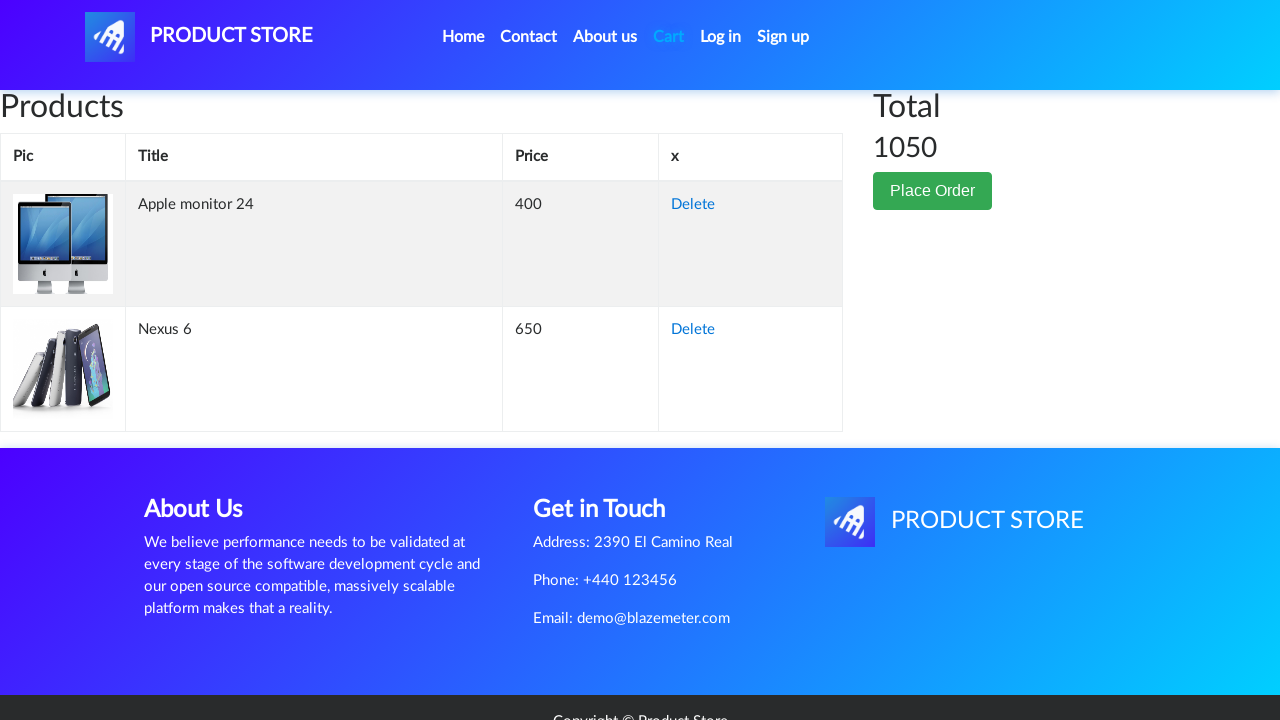